Tests that the Clear completed button displays correct text when there are completed items

Starting URL: https://demo.playwright.dev/todomvc

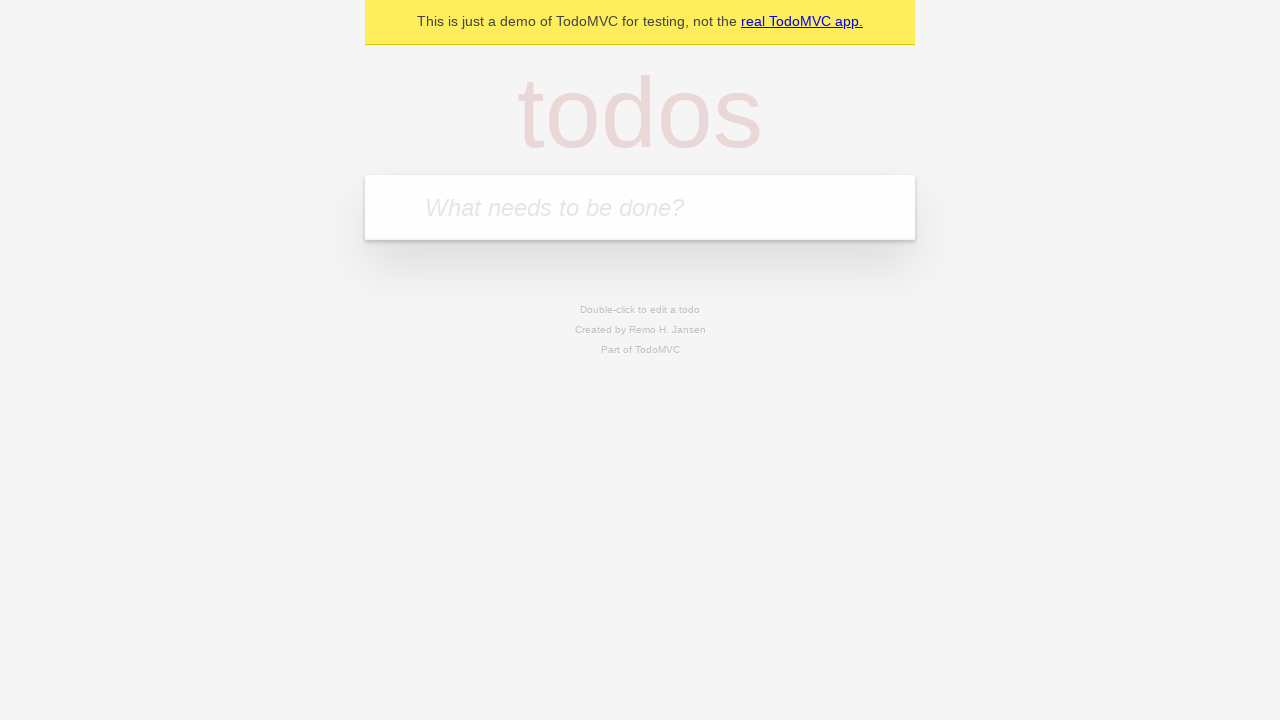

Filled todo input with 'teach' on internal:attr=[placeholder="What needs to be done?"i]
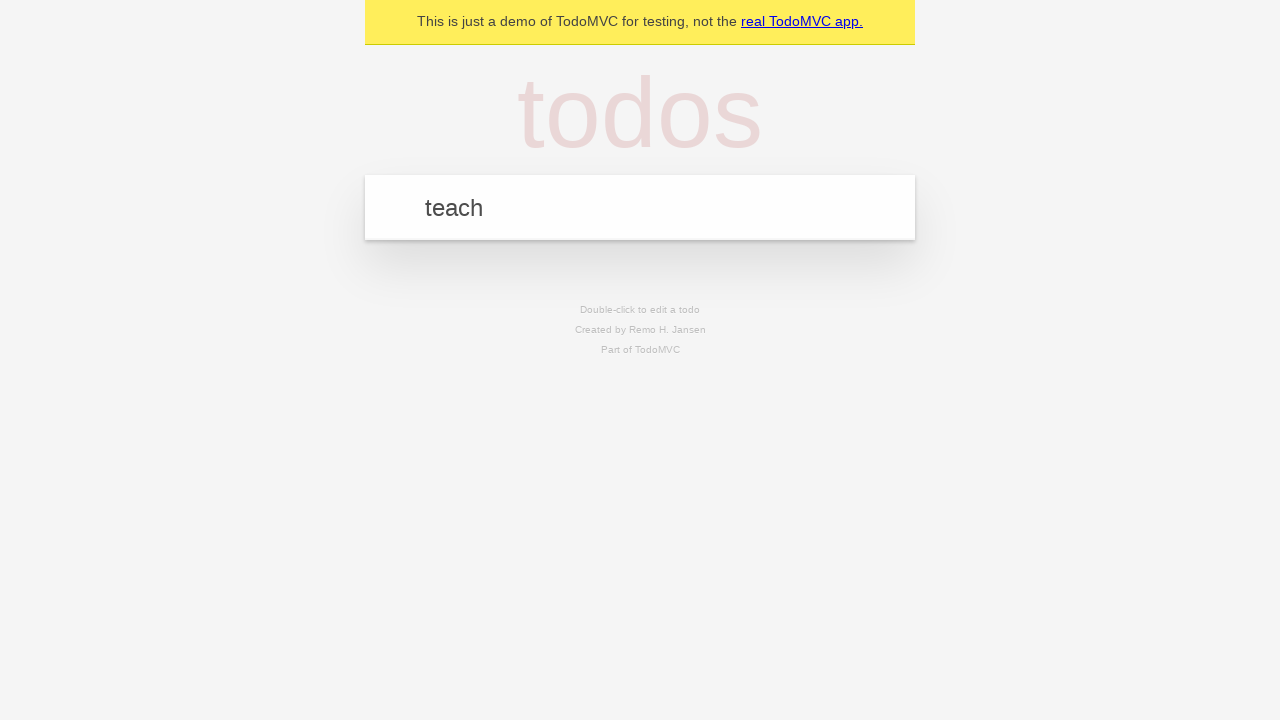

Pressed Enter to create todo 'teach' on internal:attr=[placeholder="What needs to be done?"i]
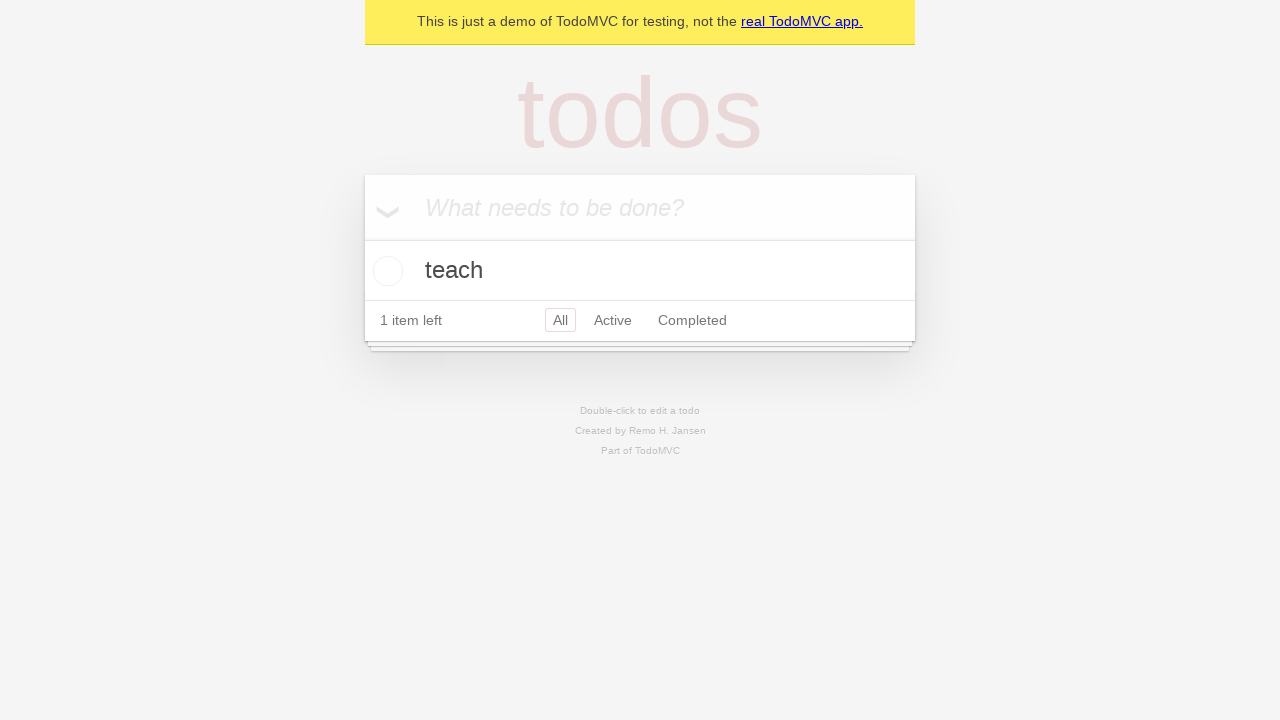

Filled todo input with 'study' on internal:attr=[placeholder="What needs to be done?"i]
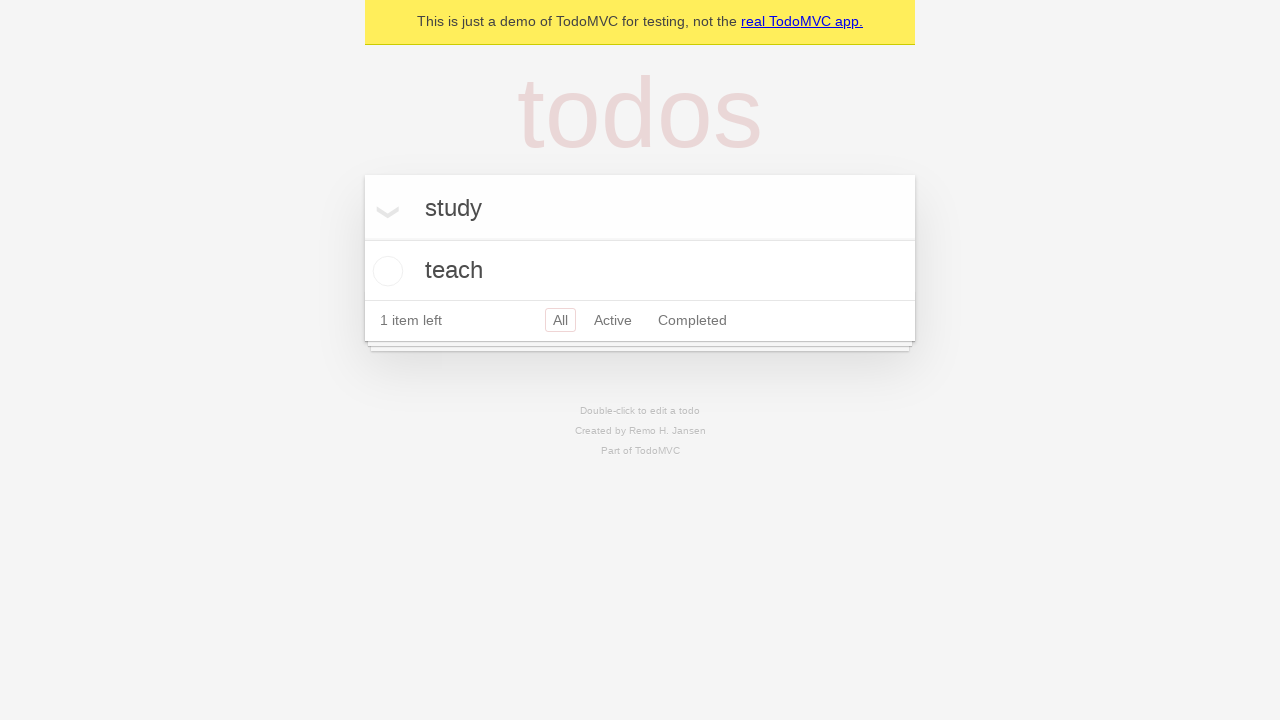

Pressed Enter to create todo 'study' on internal:attr=[placeholder="What needs to be done?"i]
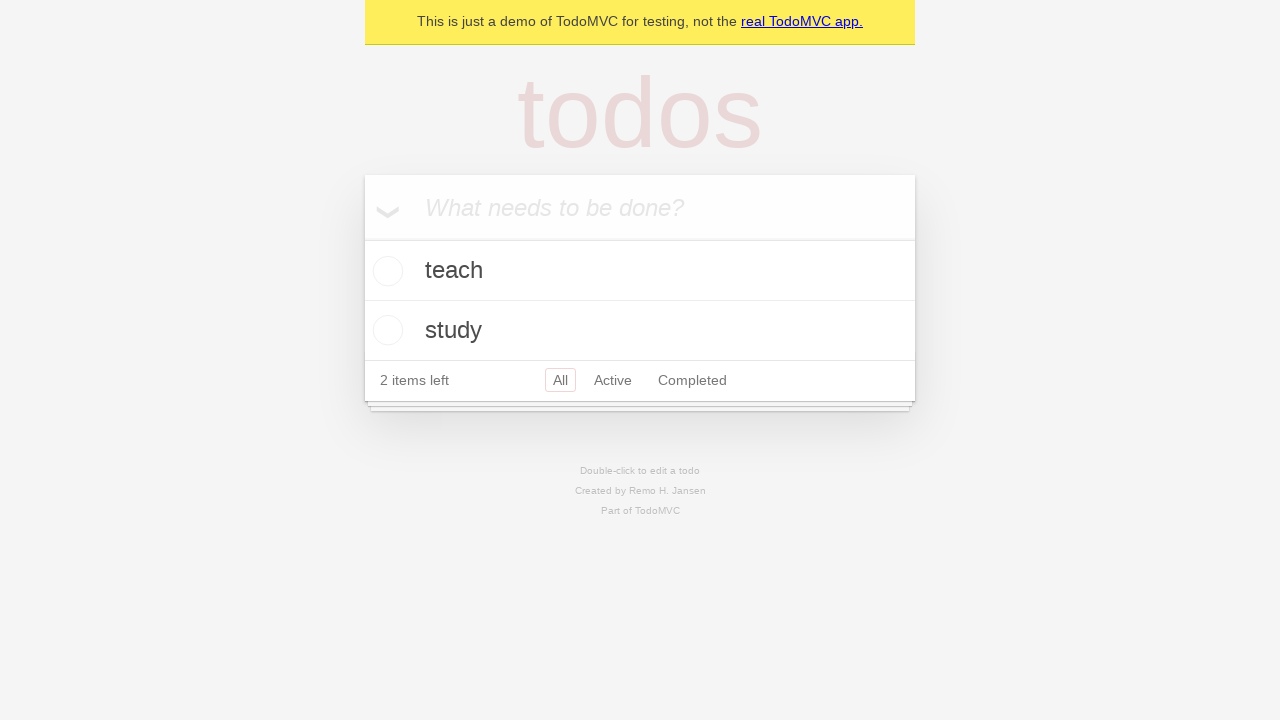

Filled todo input with 'repeat' on internal:attr=[placeholder="What needs to be done?"i]
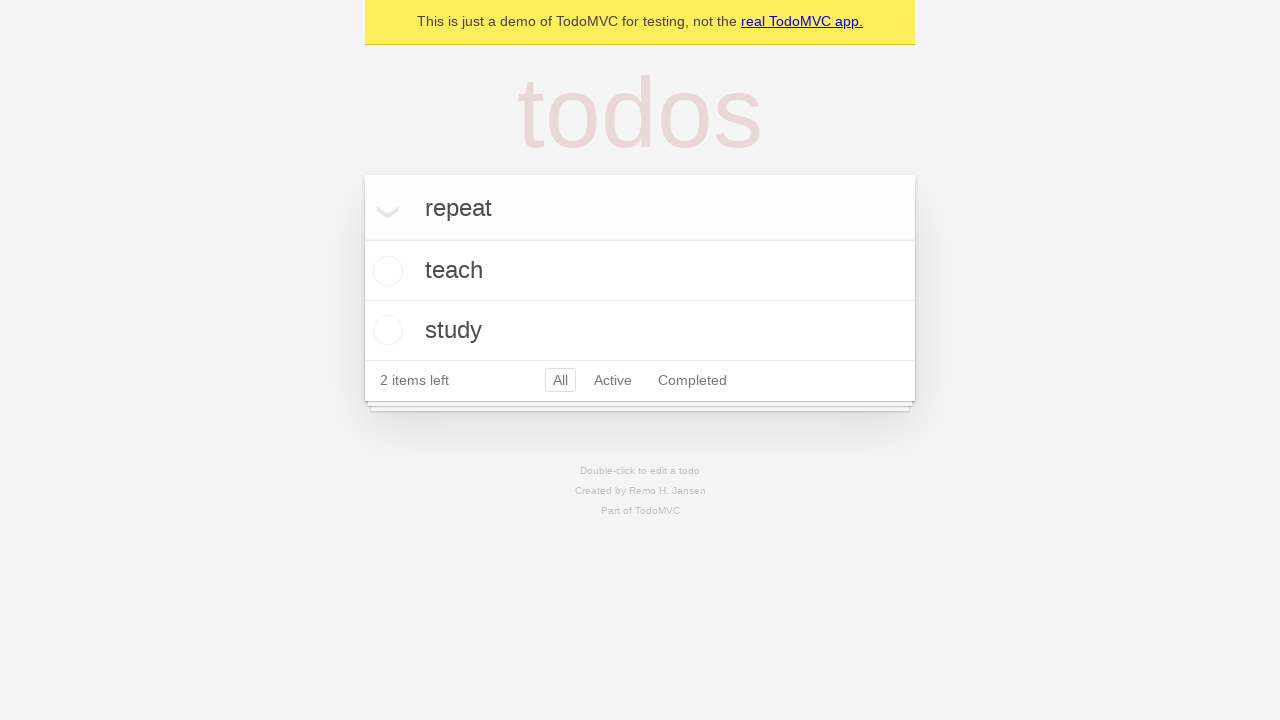

Pressed Enter to create todo 'repeat' on internal:attr=[placeholder="What needs to be done?"i]
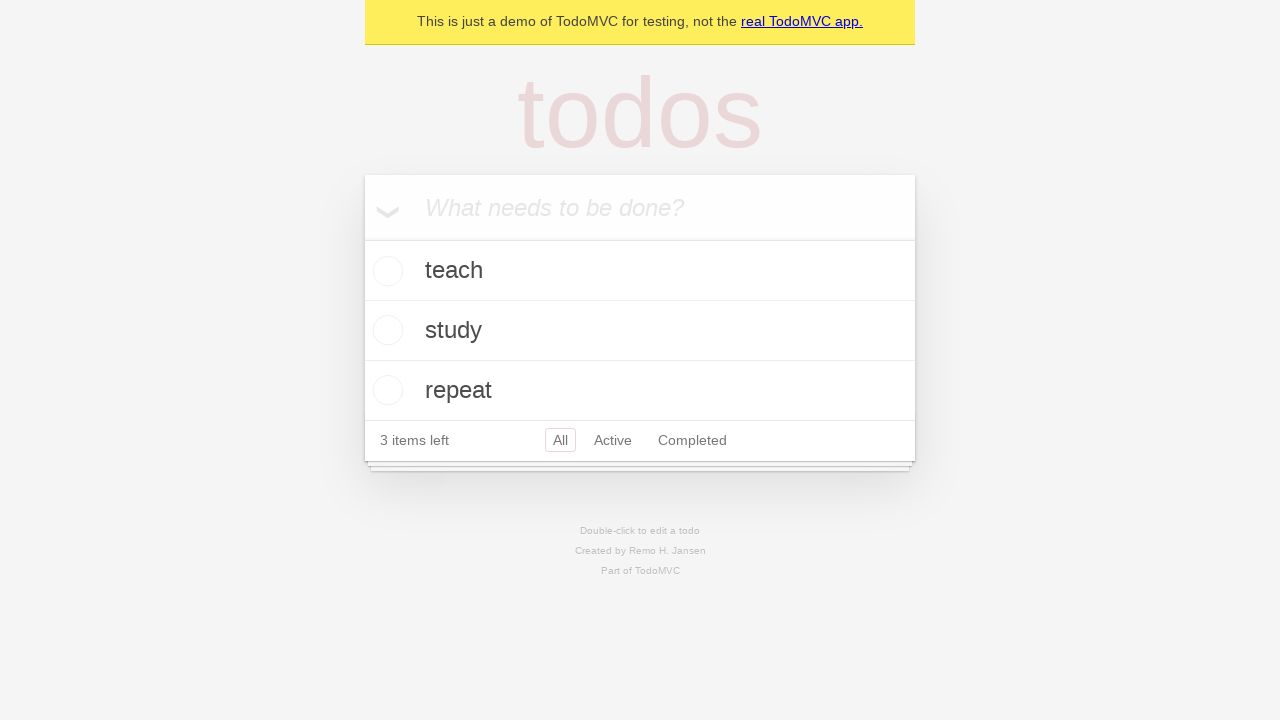

Checked the first todo item as completed at (385, 271) on .todo-list li .toggle >> nth=0
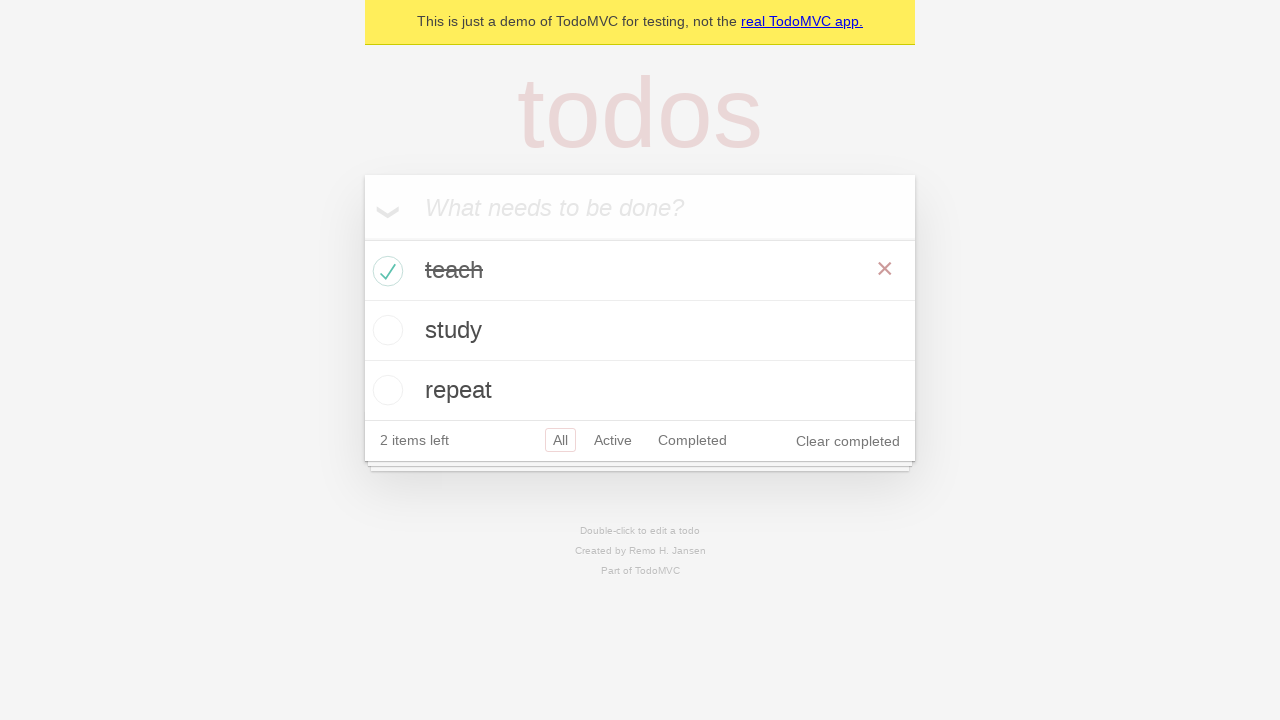

Clear completed button is now visible
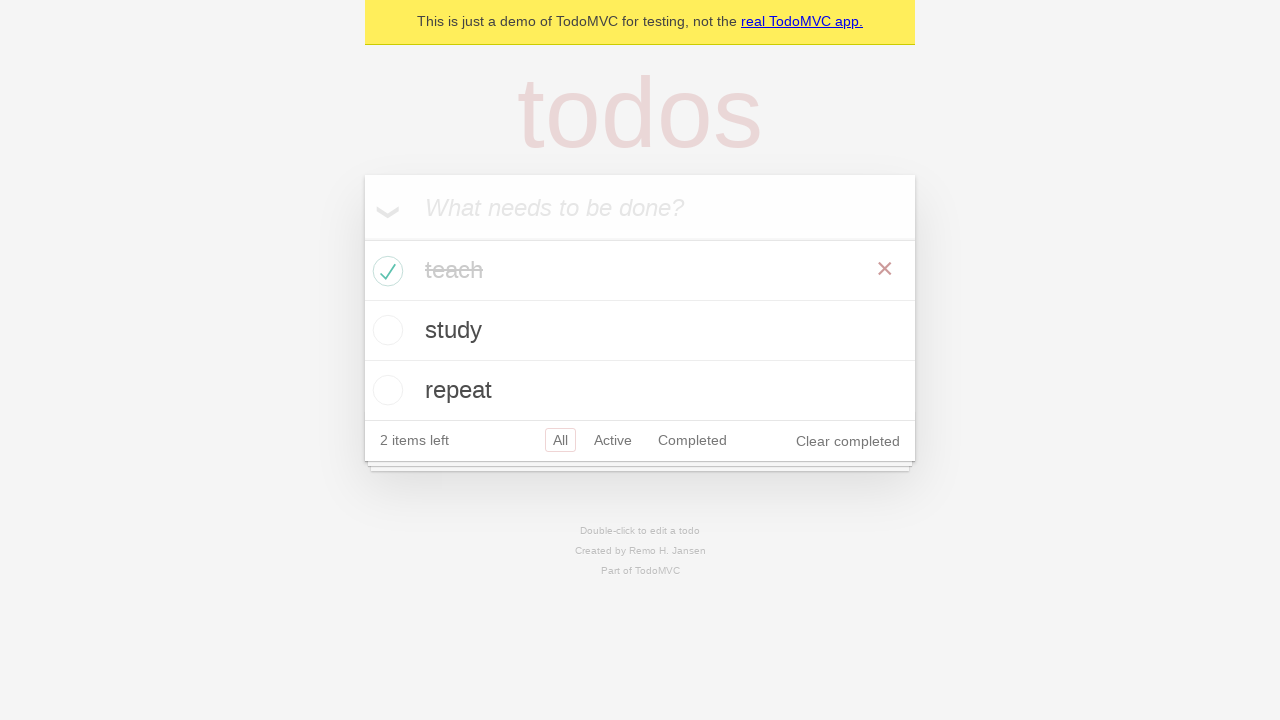

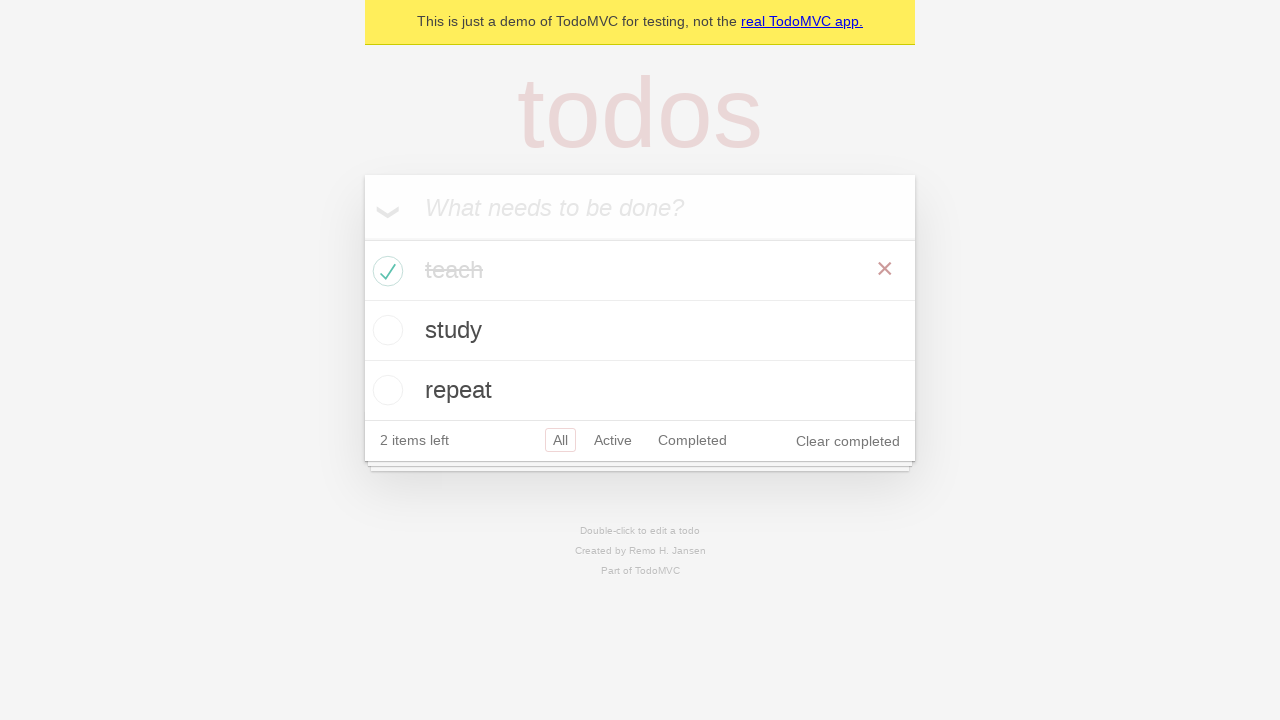